Tests a sign-up form with dynamic attributes by filling username, password, confirm password, and email fields, then submitting the form and verifying the confirmation message.

Starting URL: https://v1.training-support.net/selenium/dynamic-attributes

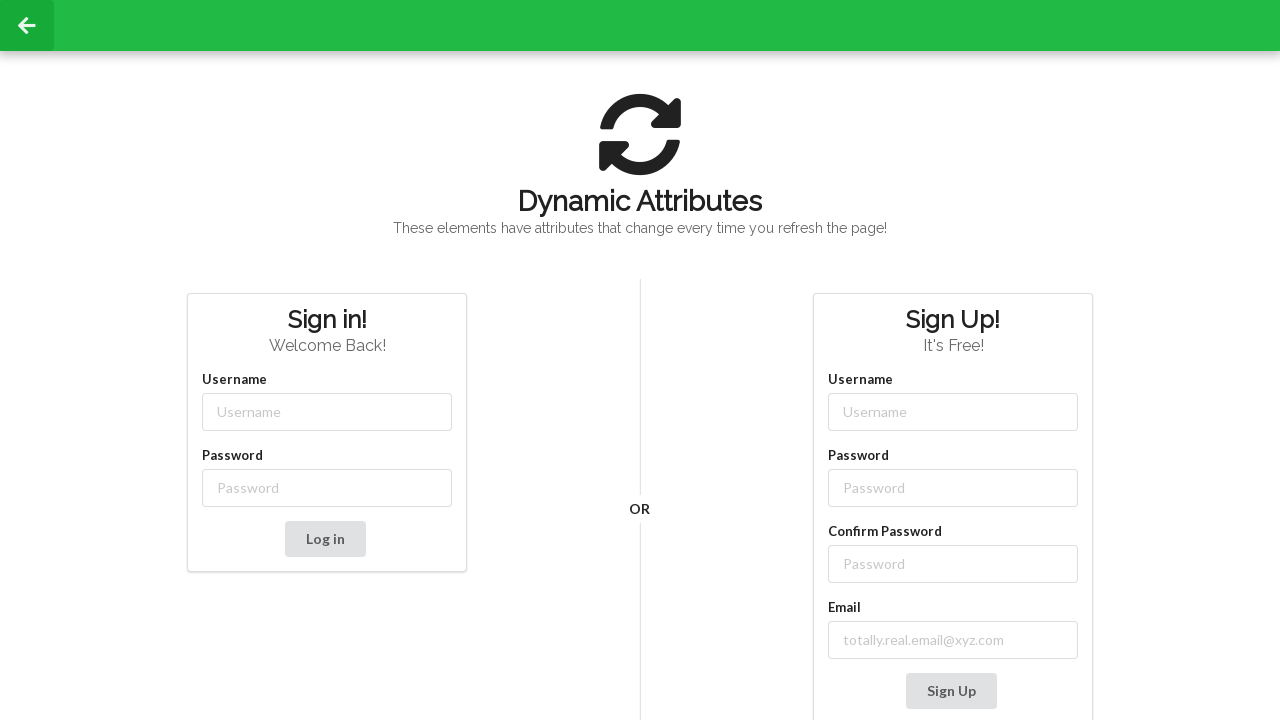

Filled username field with 'testuser456' on //input[contains(@class,'-username')]
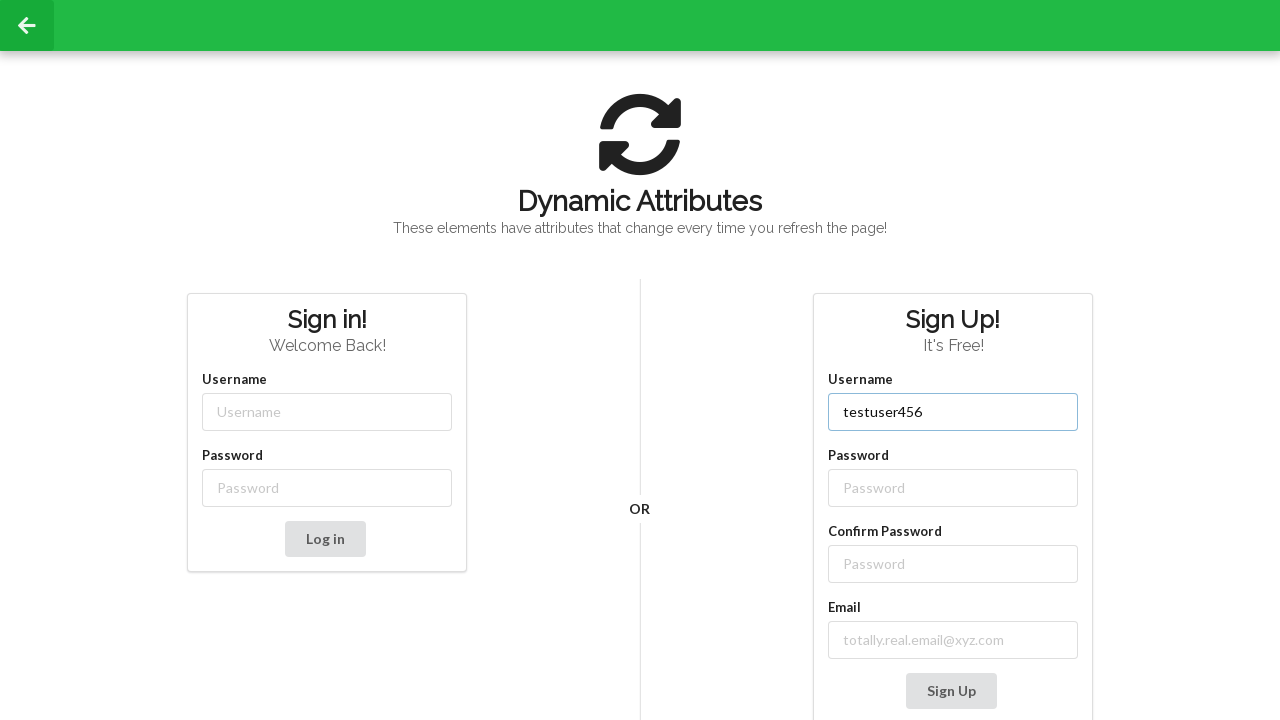

Filled password field with 'SecurePass123!' on //input[contains(@class,'-password')]
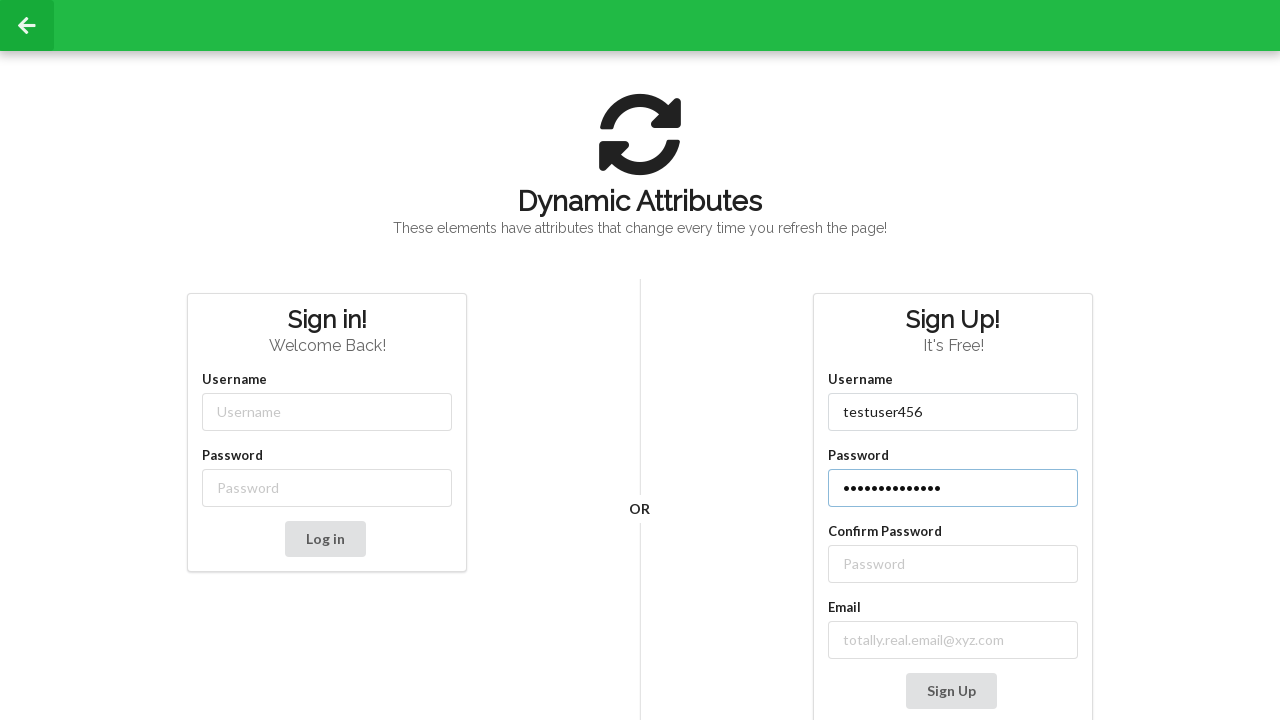

Filled confirm password field with 'SecurePass123!' on //label[text() = 'Confirm Password']/following-sibling::input
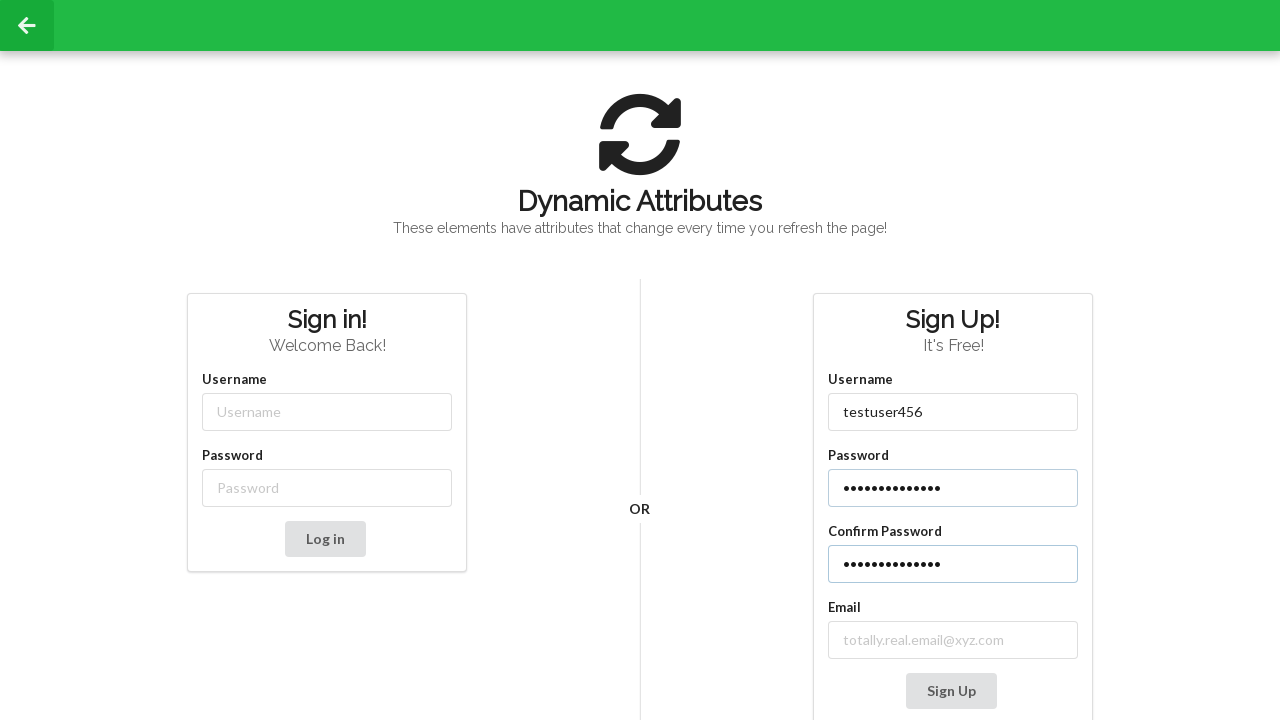

Filled email field with 'testuser456@example.com' on //input[starts-with(@class,'email-')]
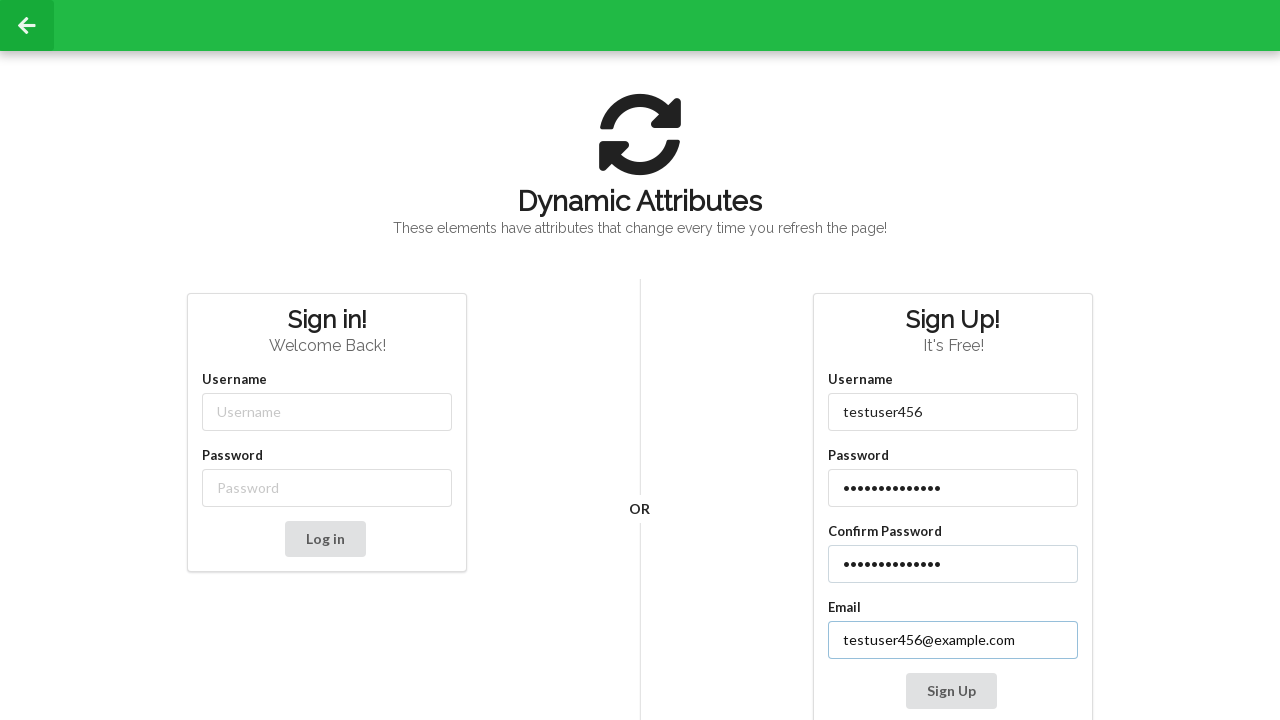

Clicked Sign Up button to submit form at (951, 691) on xpath=//button[text()='Sign Up']
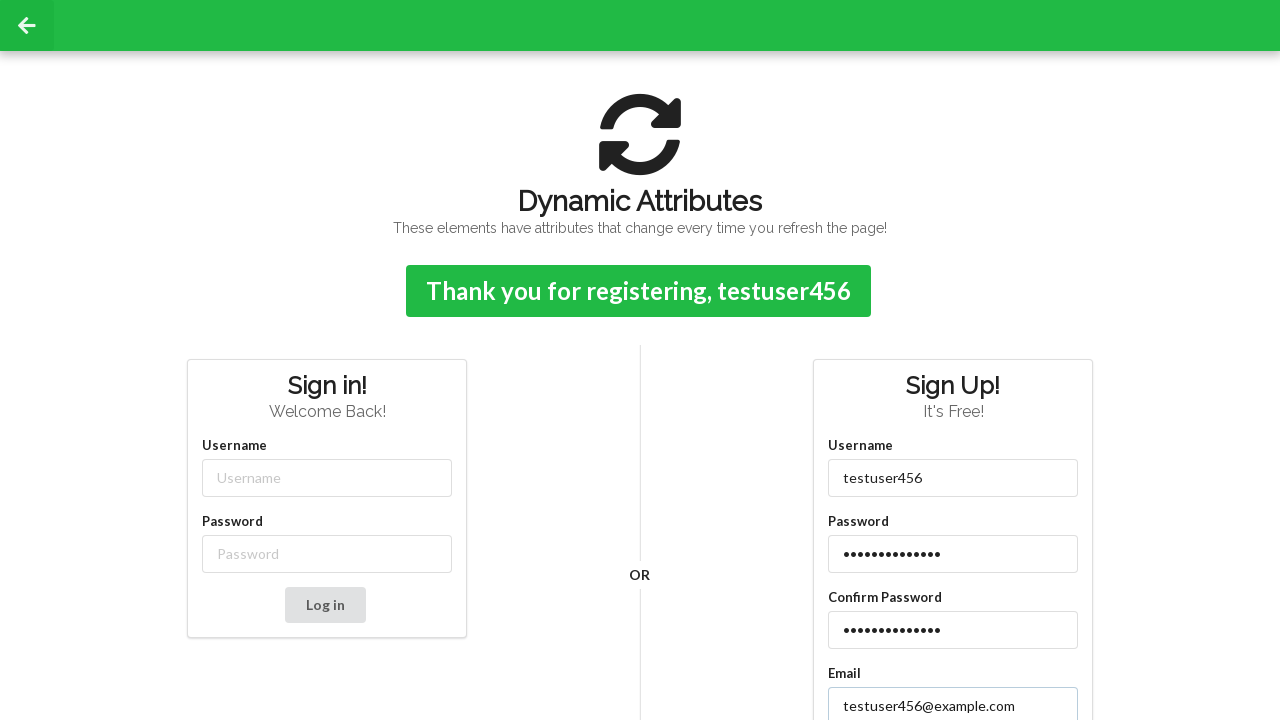

Confirmation message element loaded
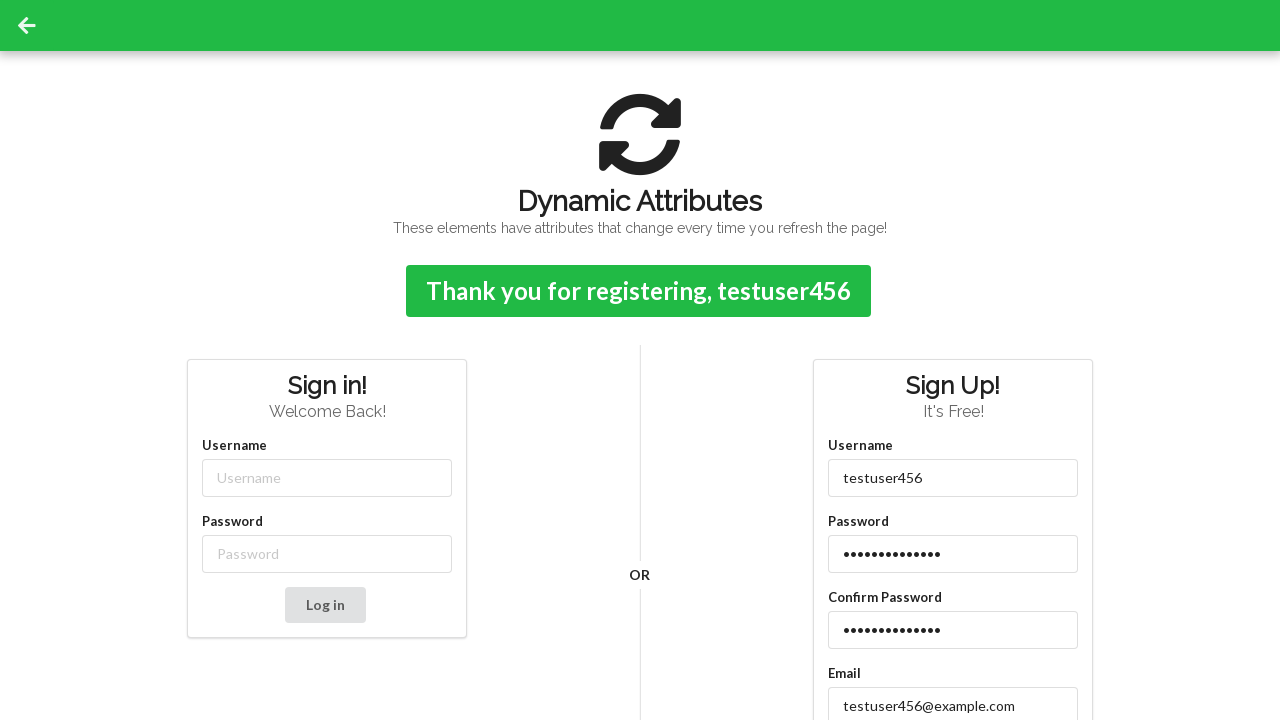

Verification: Confirmation message displayed - 'Thank you for registering, testuser456'
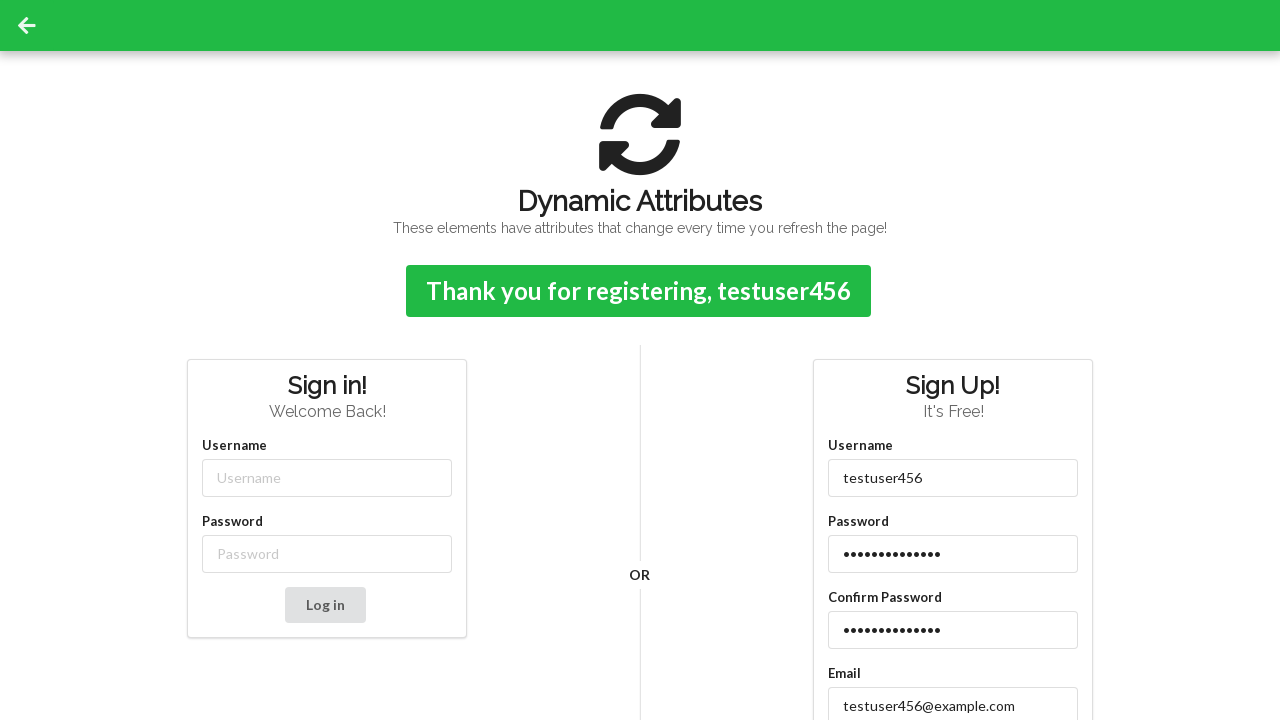

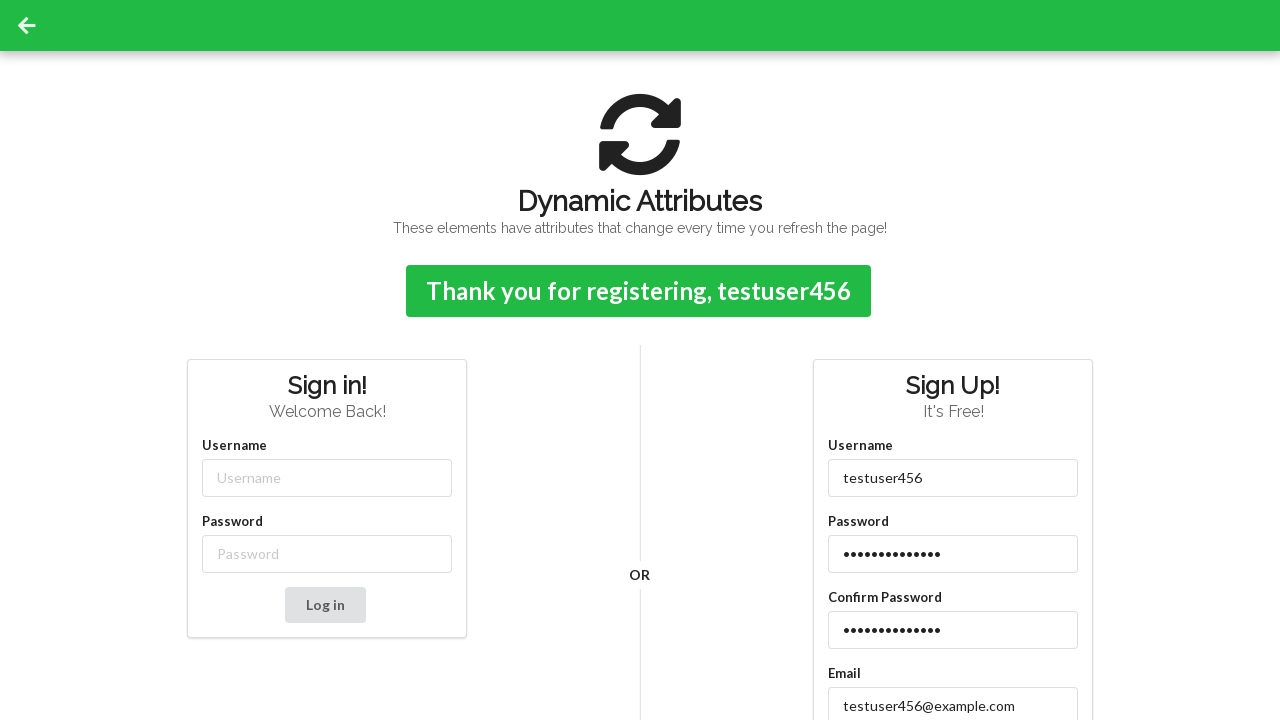